Tests the Text Box form functionality on demoqa.com by filling in name, email, current address, and permanent address fields, submitting the form, and verifying the output matches the input data.

Starting URL: https://demoqa.com

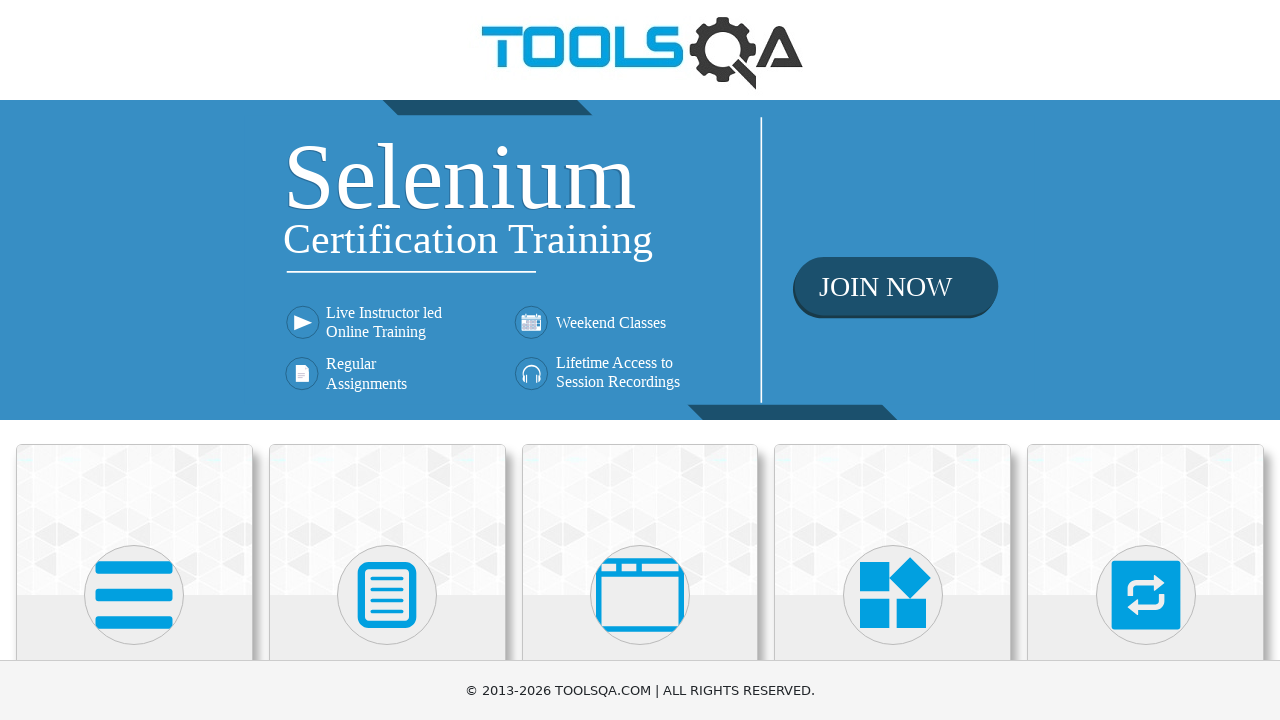

Clicked on Elements card on main page at (134, 360) on text=Elements
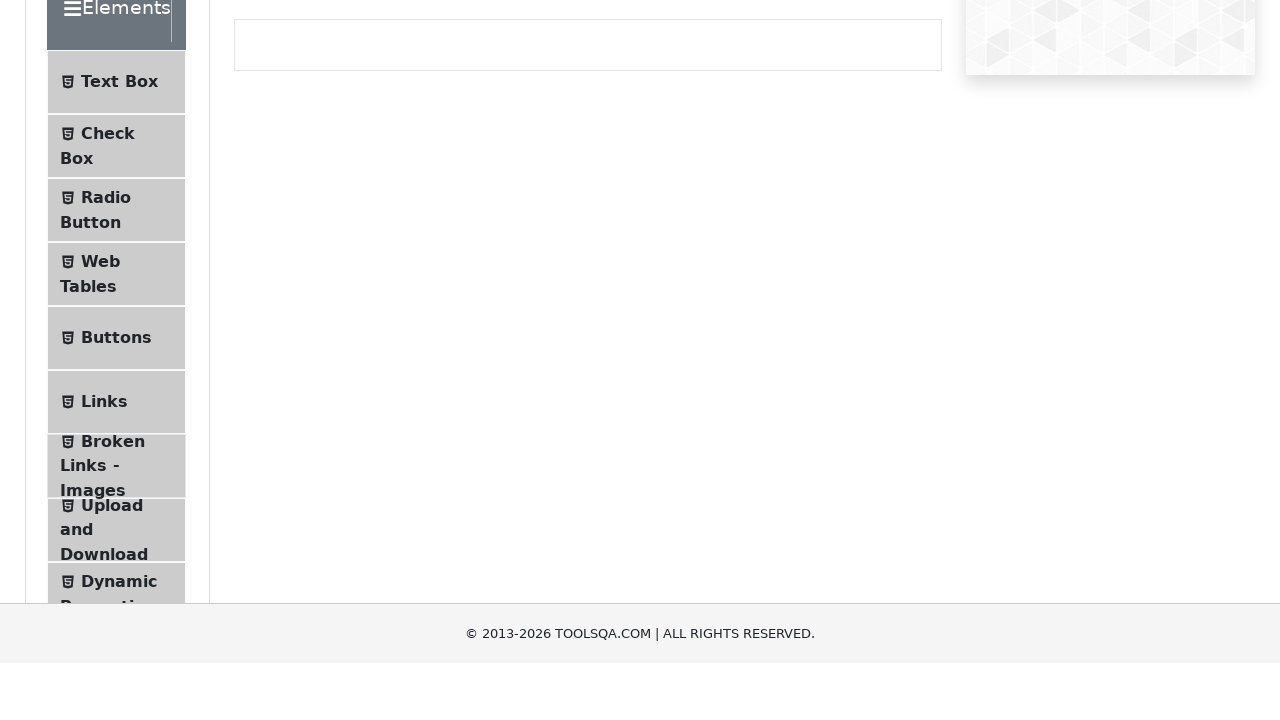

Clicked on Text Box in the navigation bar at (119, 261) on text=Text Box
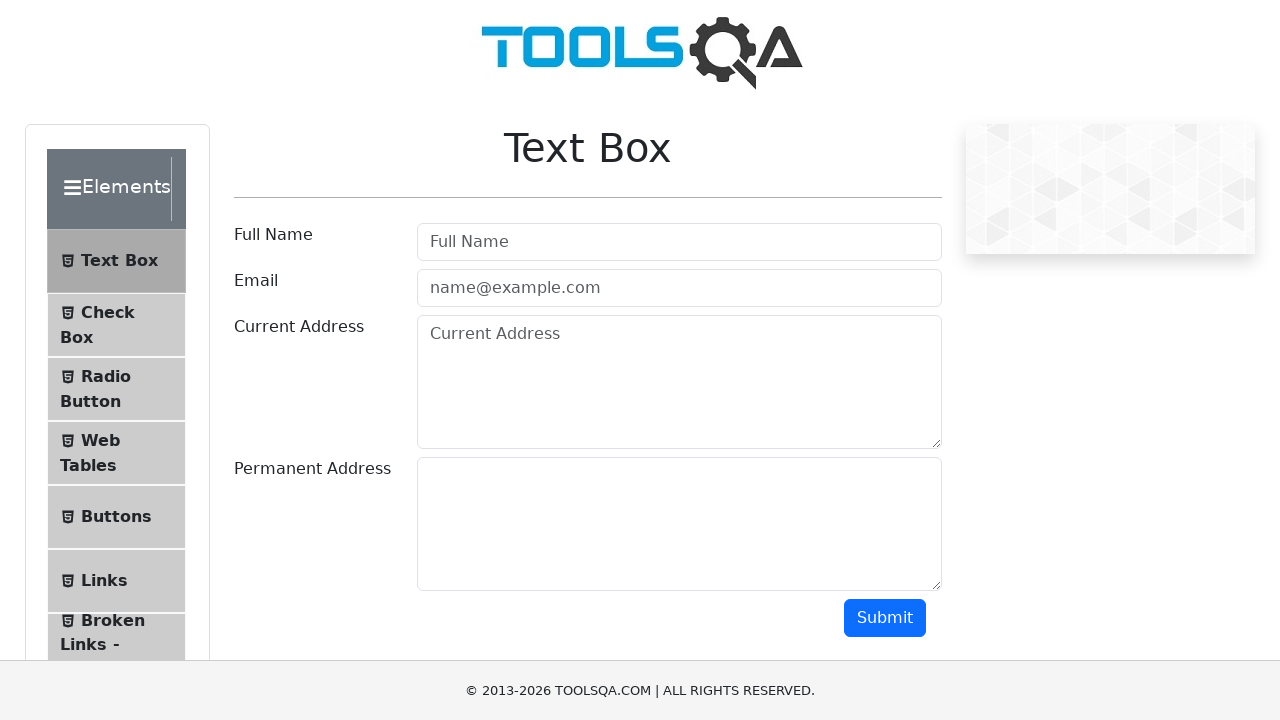

Filled Full Name field with 'Ivan Ivanov' on #userName
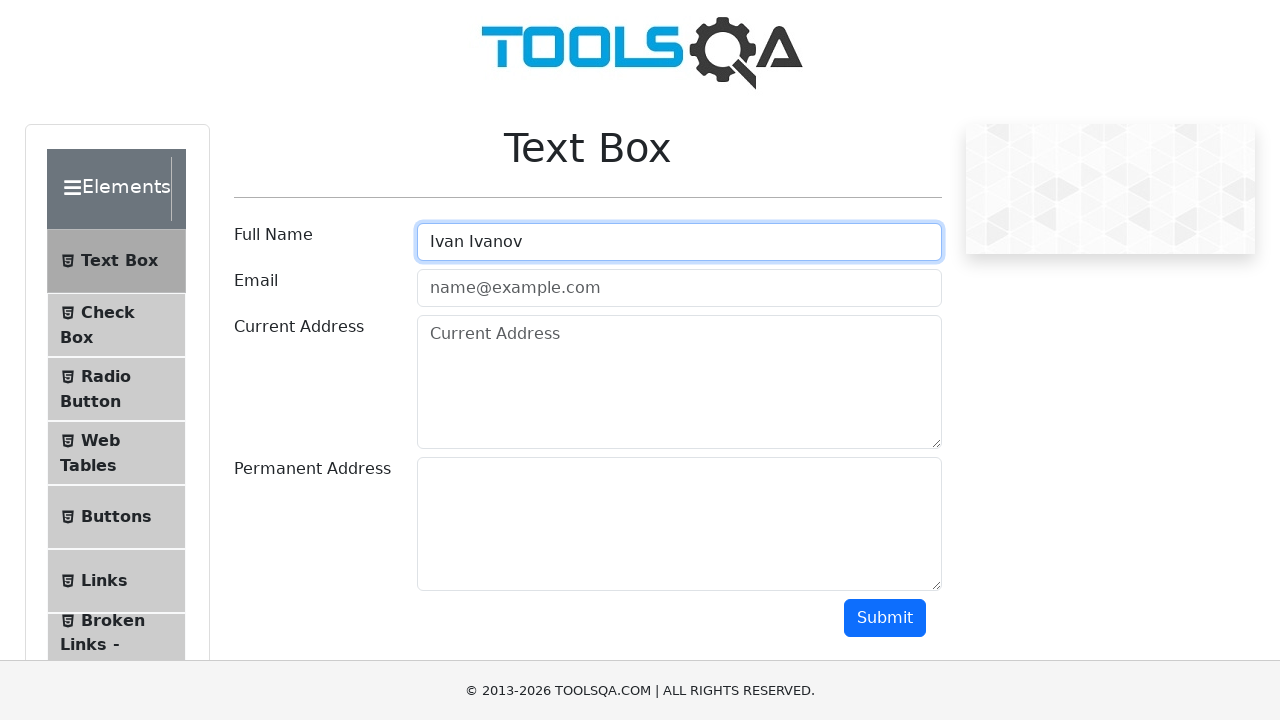

Filled Email field with 'ivanov@gmail.com' on #userEmail
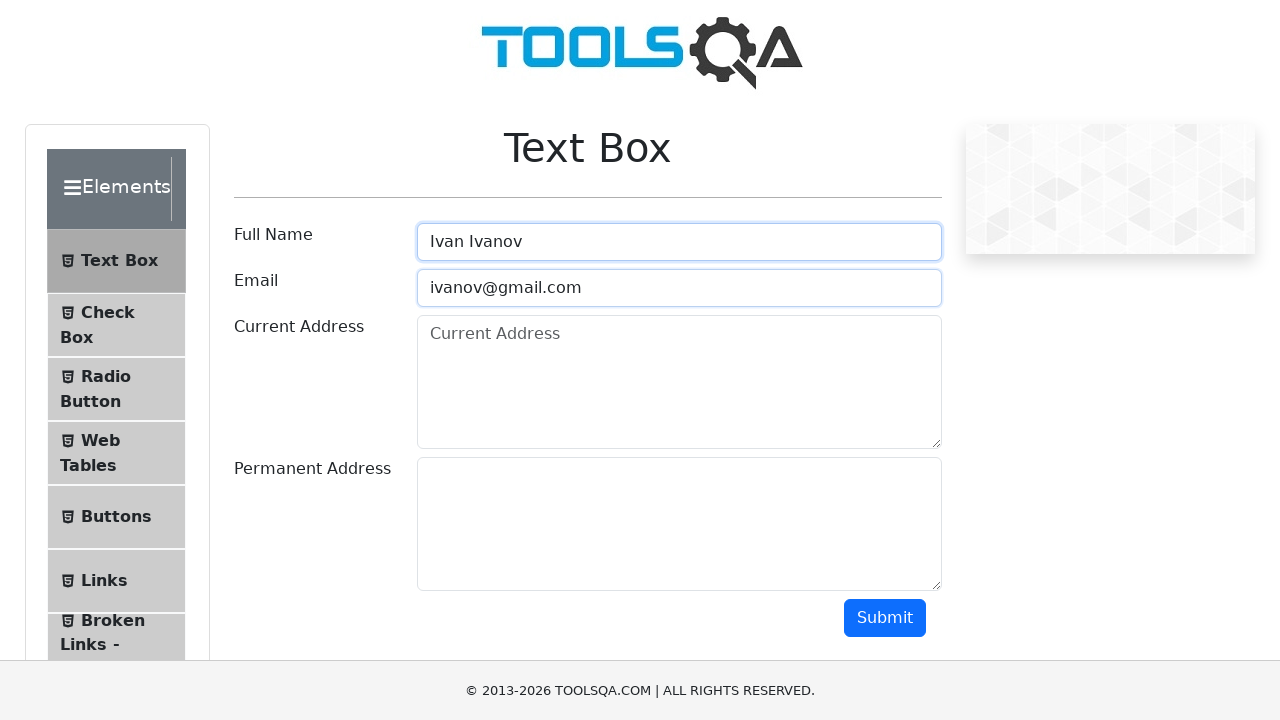

Filled Current Address field with 'address 1' on #currentAddress
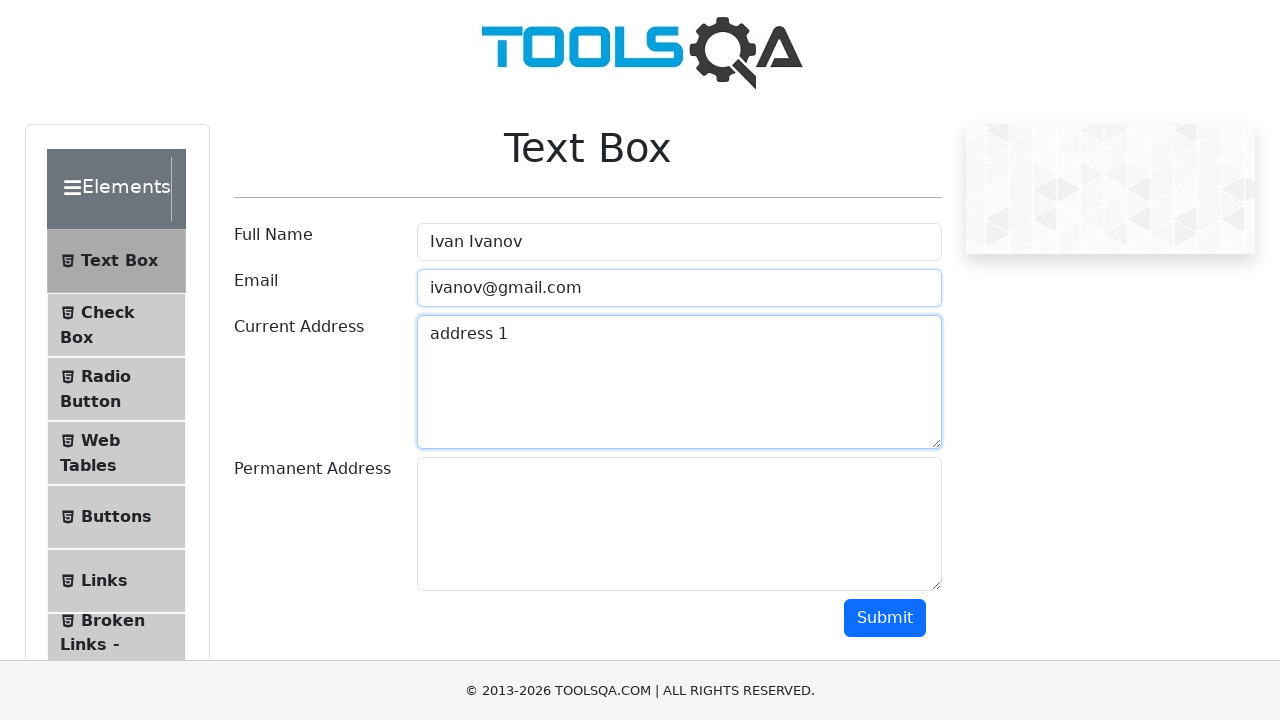

Filled Permanent Address field with 'address 2' on #permanentAddress
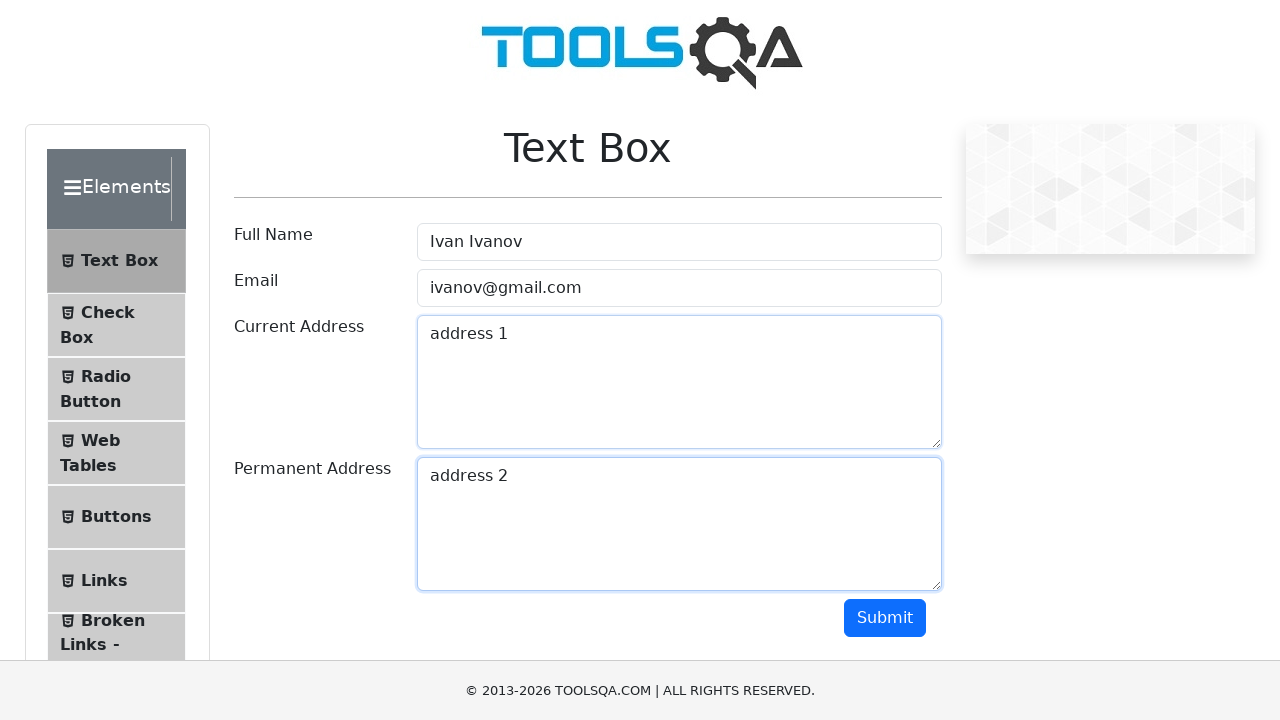

Clicked the Submit button at (885, 618) on #submit
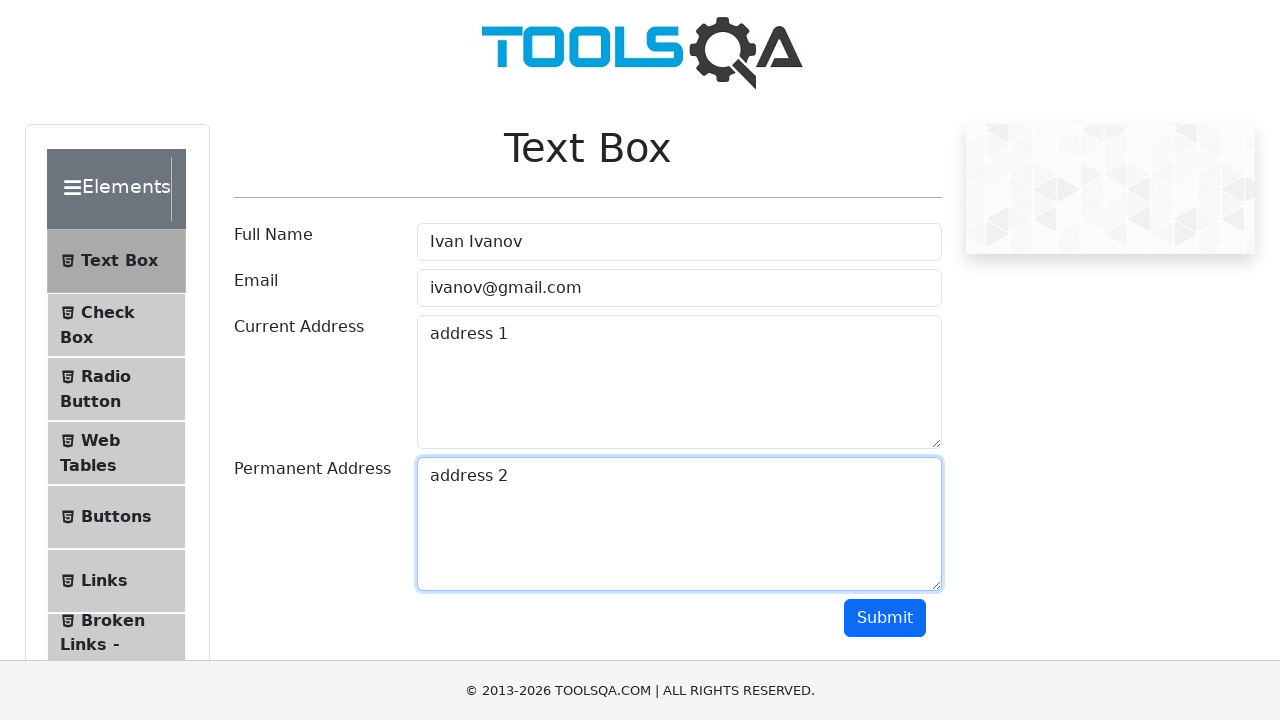

Output section loaded
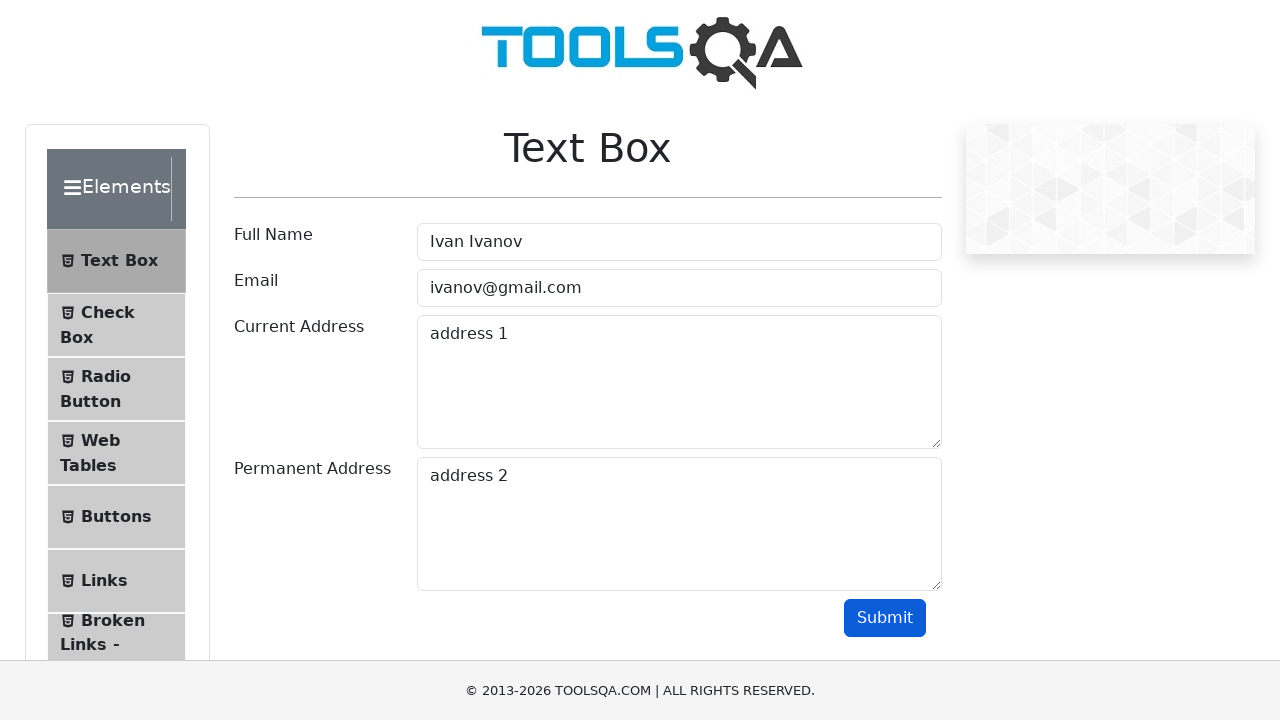

Name output field is visible
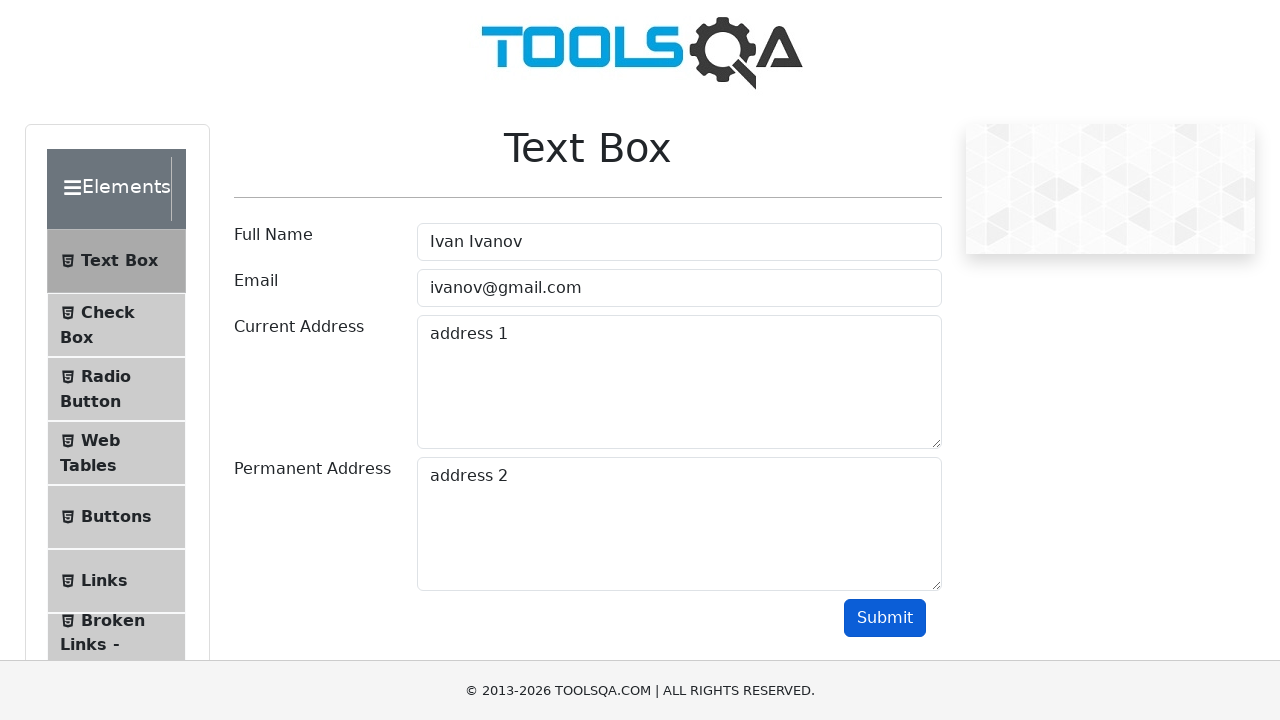

Email output field is visible
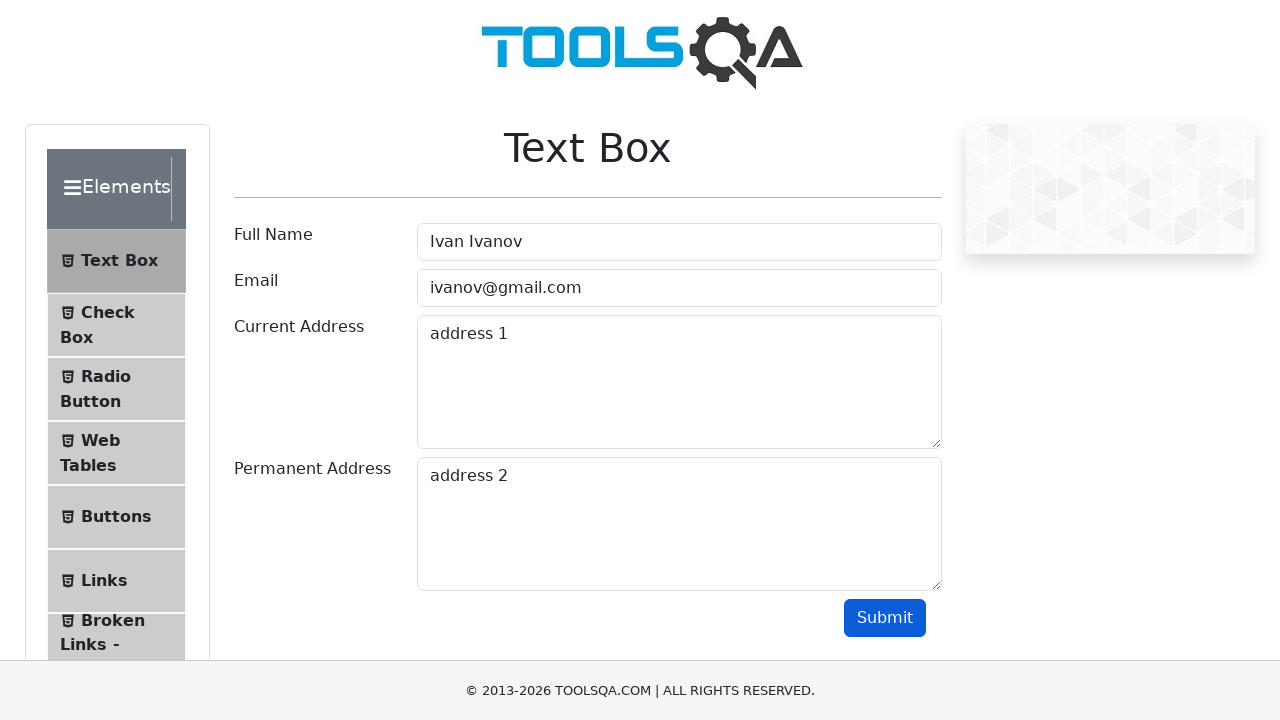

Current Address output field is visible
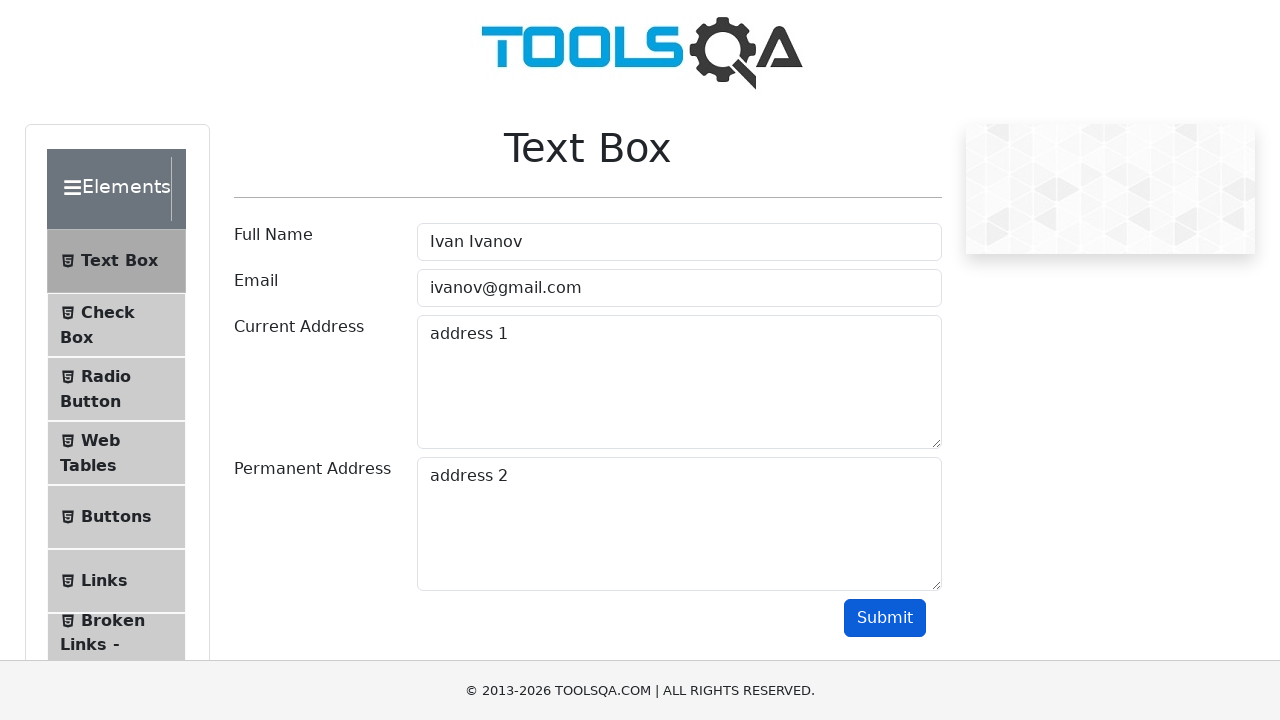

Permanent Address output field is visible
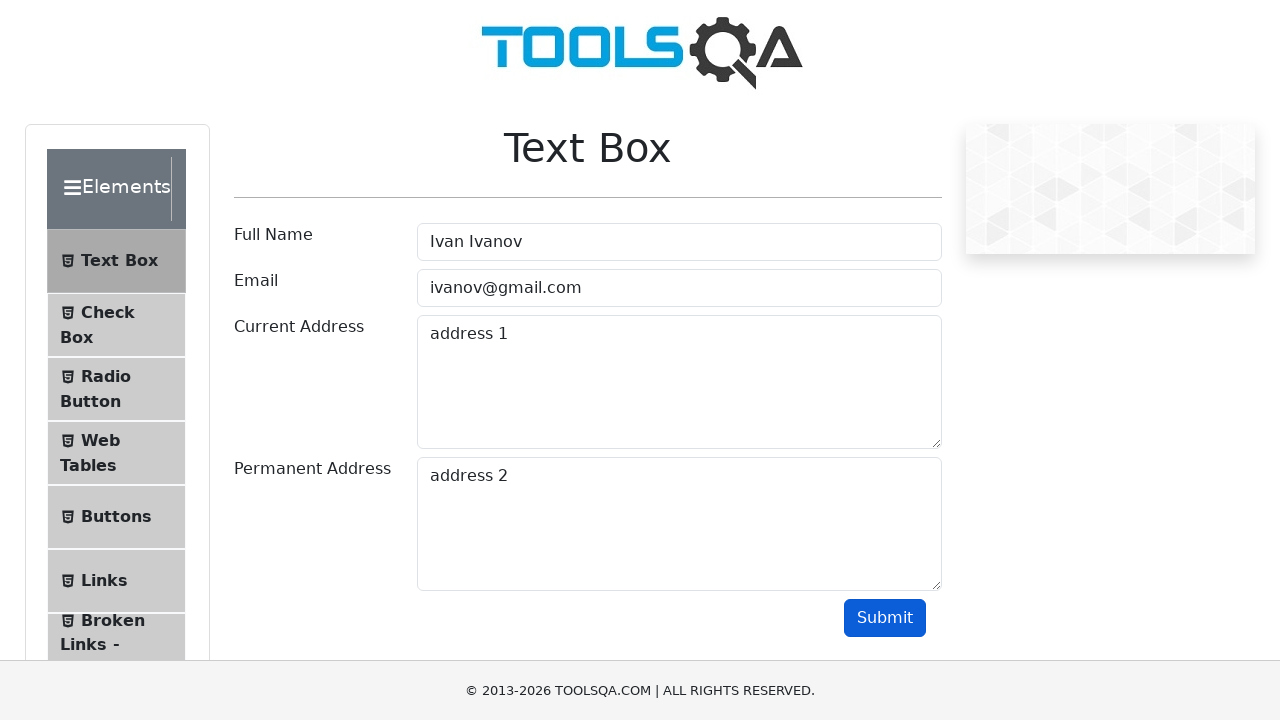

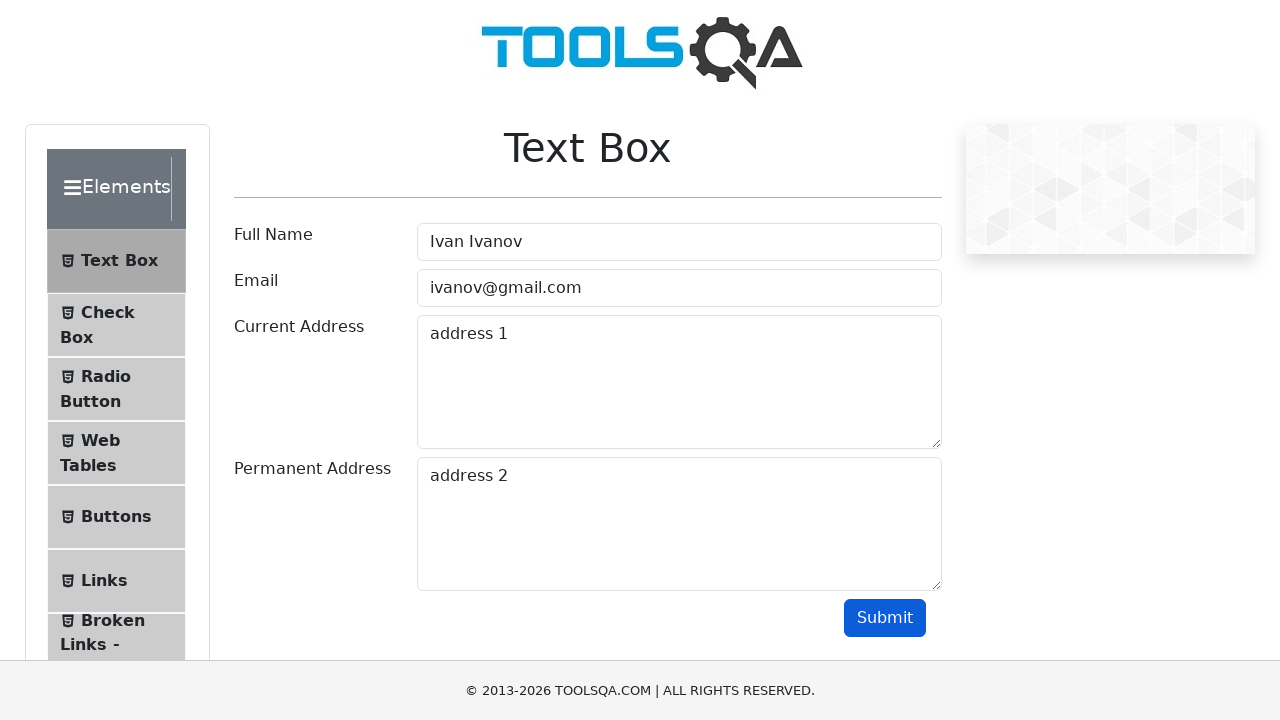